Navigates to the Test Cases page by clicking on the Test Cases link in the navigation menu

Starting URL: https://www.automationexercise.com/

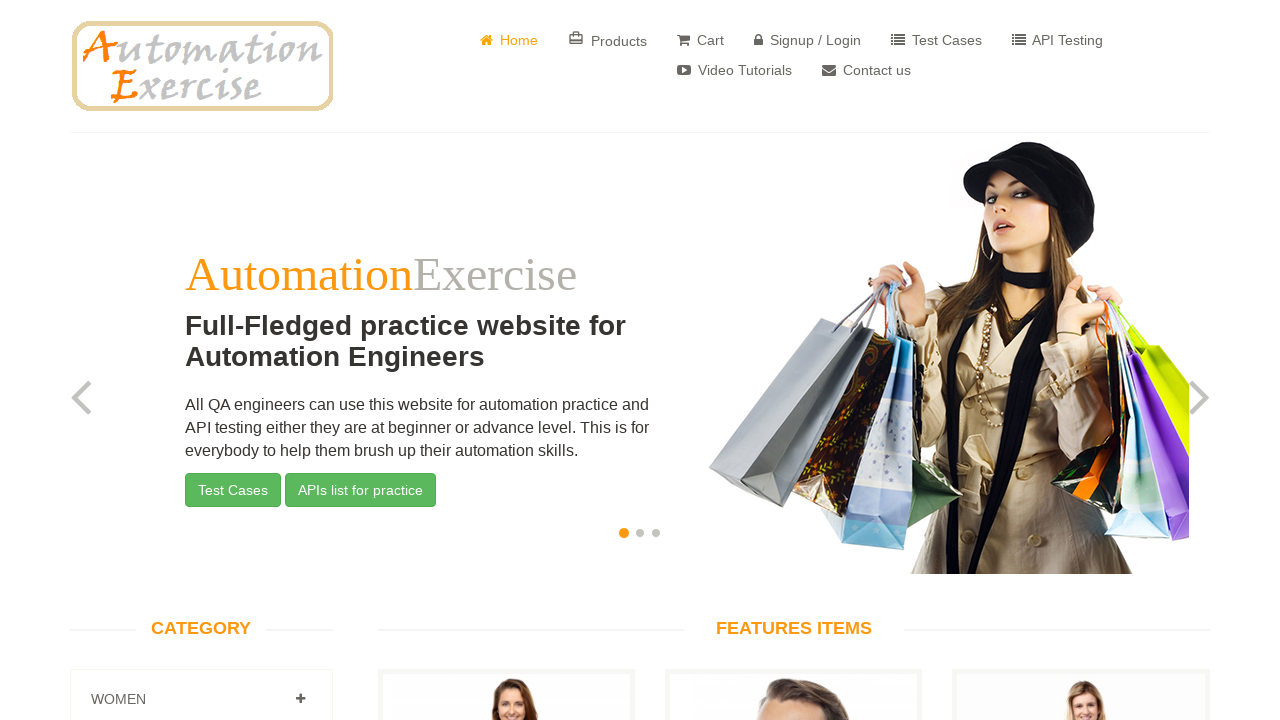

Navigated to Automation Exercise homepage
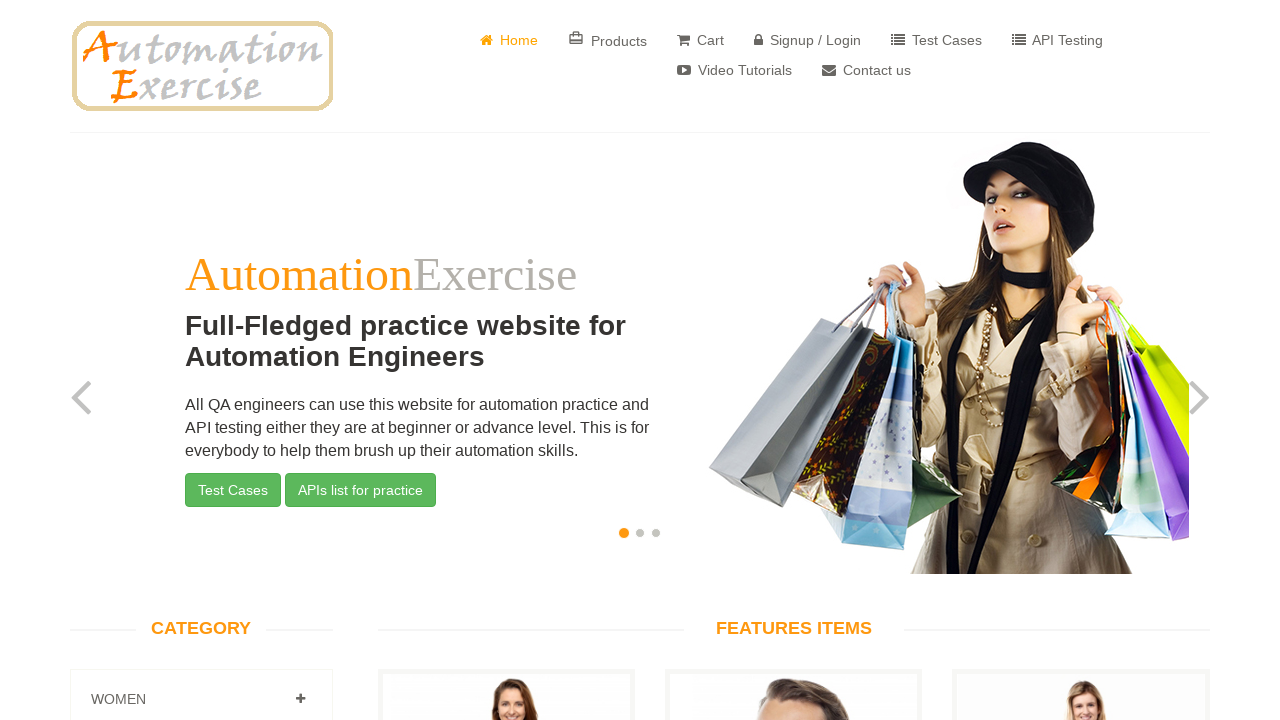

Clicked on Test Cases link in the navigation menu at (936, 40) on #header > div > div > div > div.col-sm-8 > div > ul > li:nth-child(5) > a
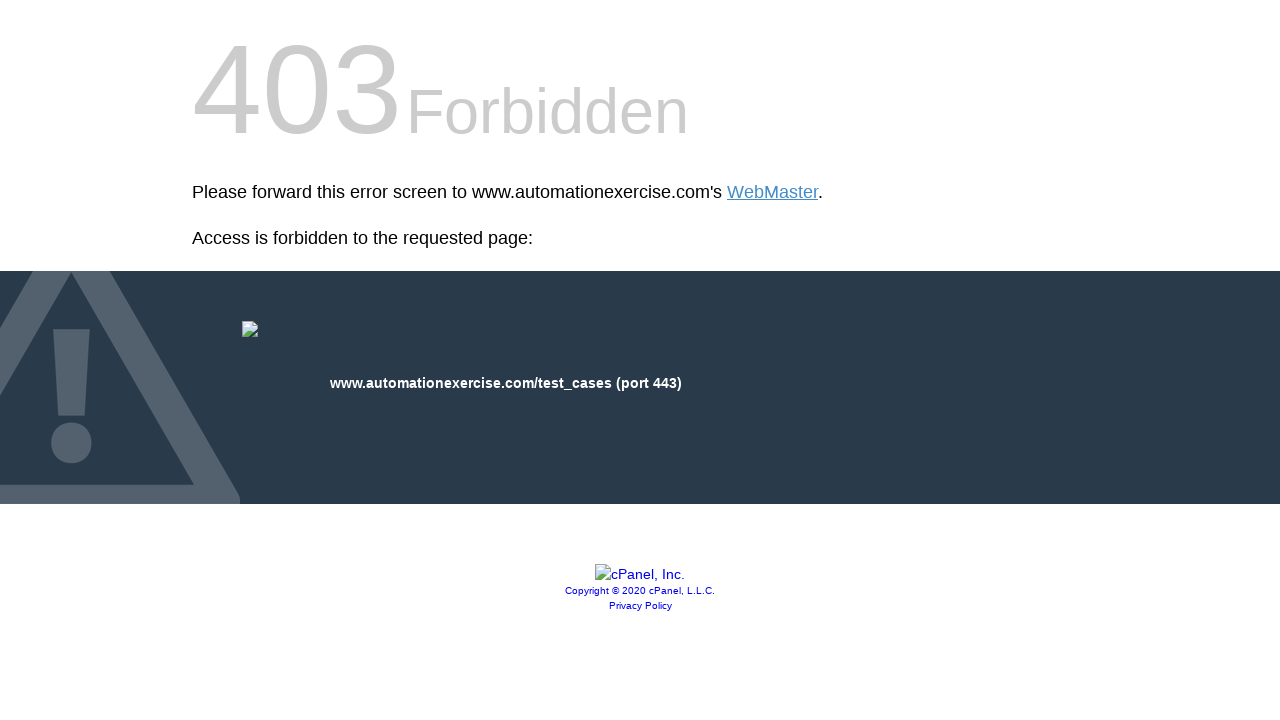

Test Cases page loaded successfully
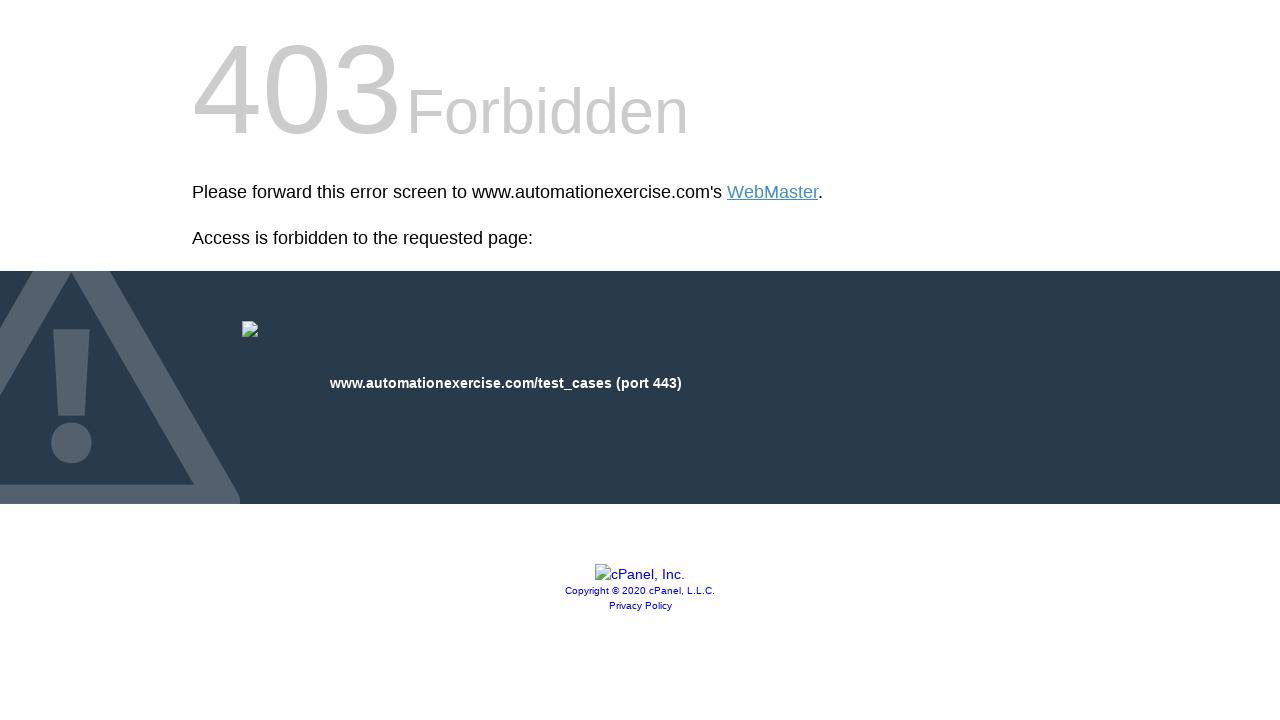

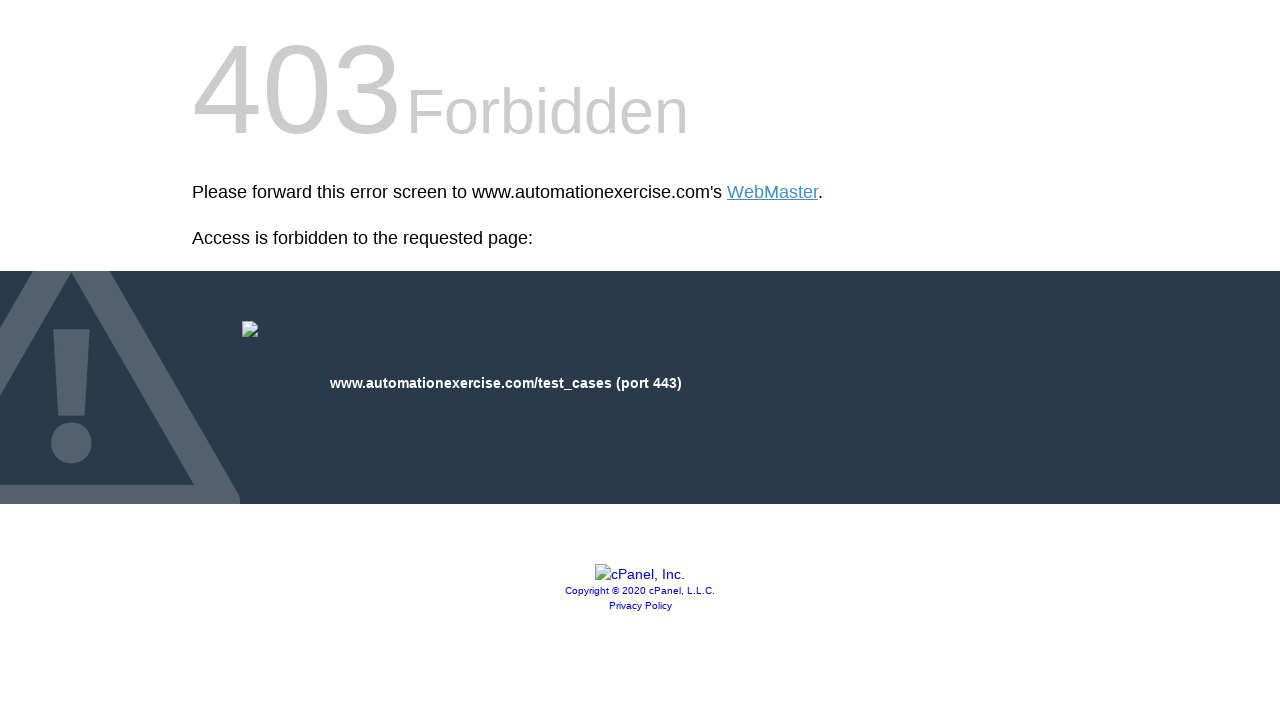